Tests relative locator functionality by clicking on an experience radio button that is positioned to the right of a label

Starting URL: https://awesomeqa.com/practice.html

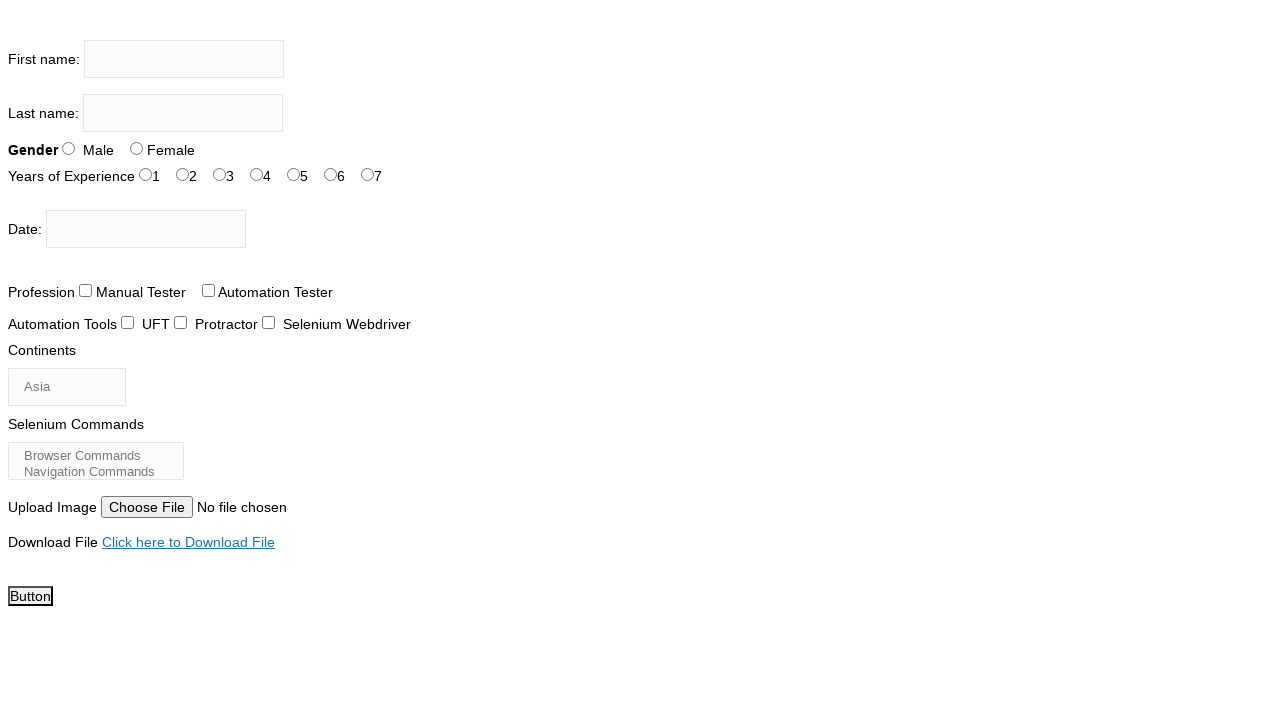

Clicked on the 3 years experience radio button using relative locator approach at (256, 174) on #exp-3
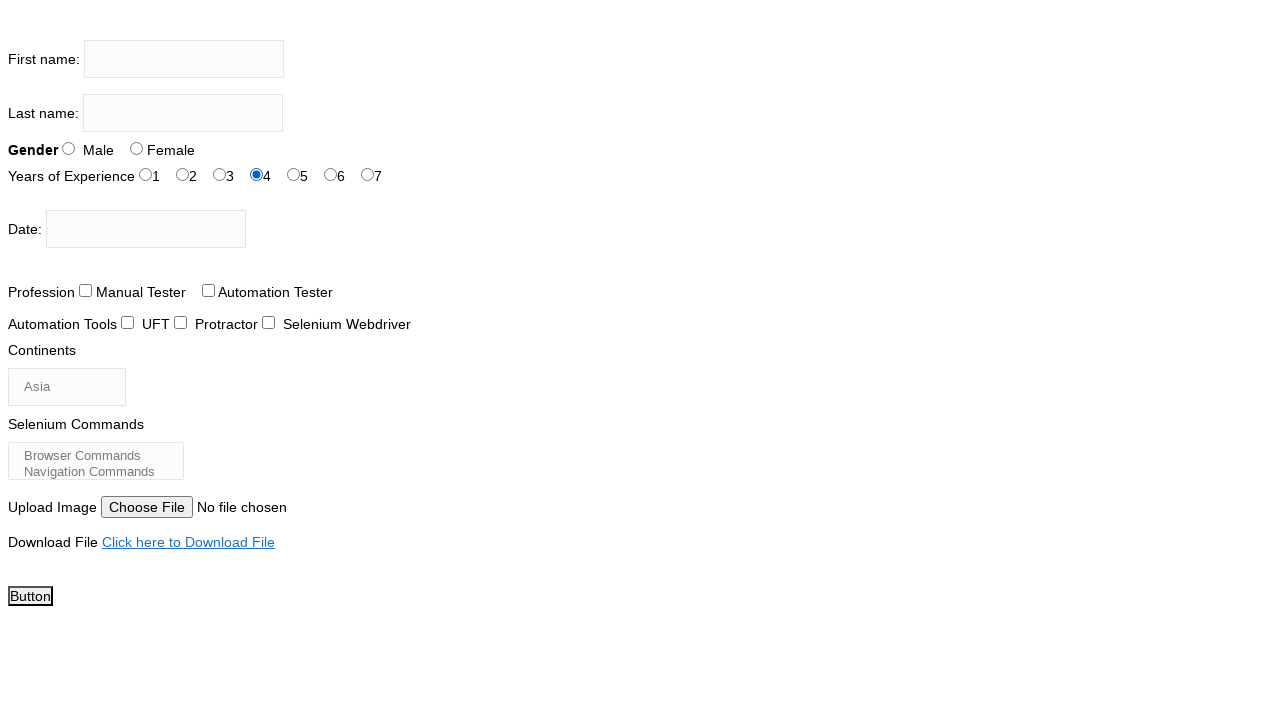

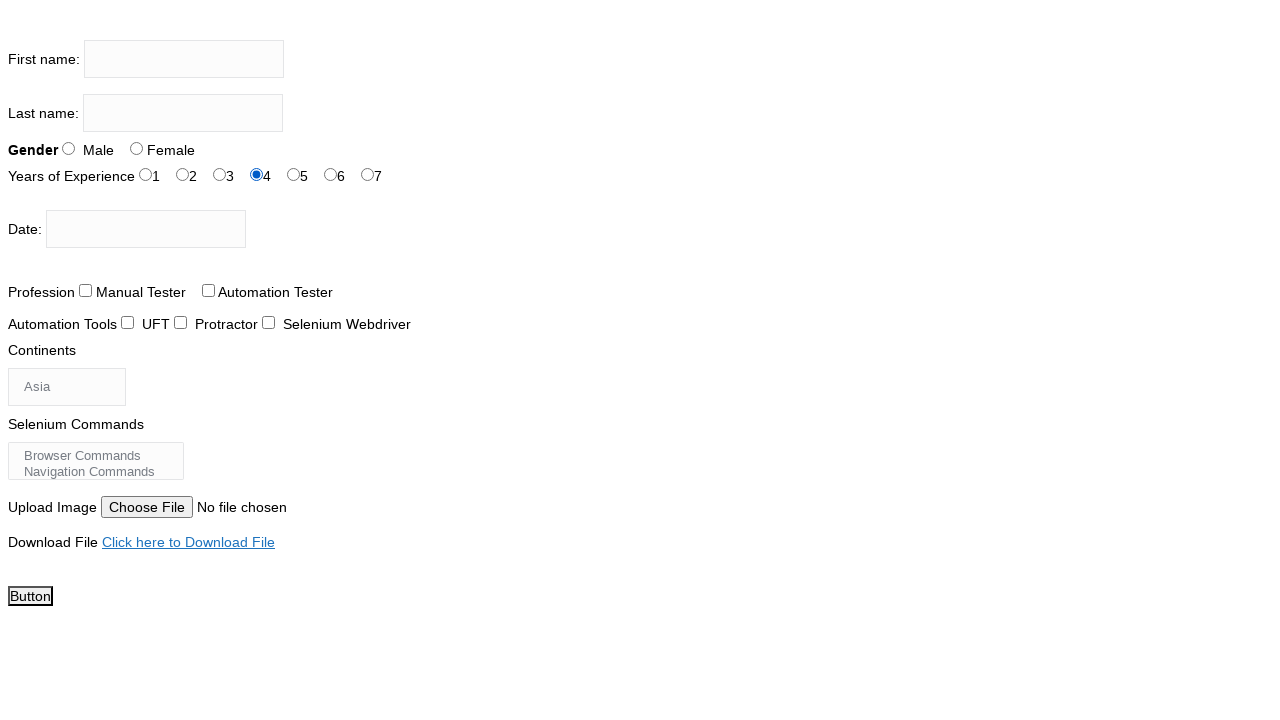